Tests clicking on the valid link and verifies navigation to the home page

Starting URL: https://demoqa.com/broken

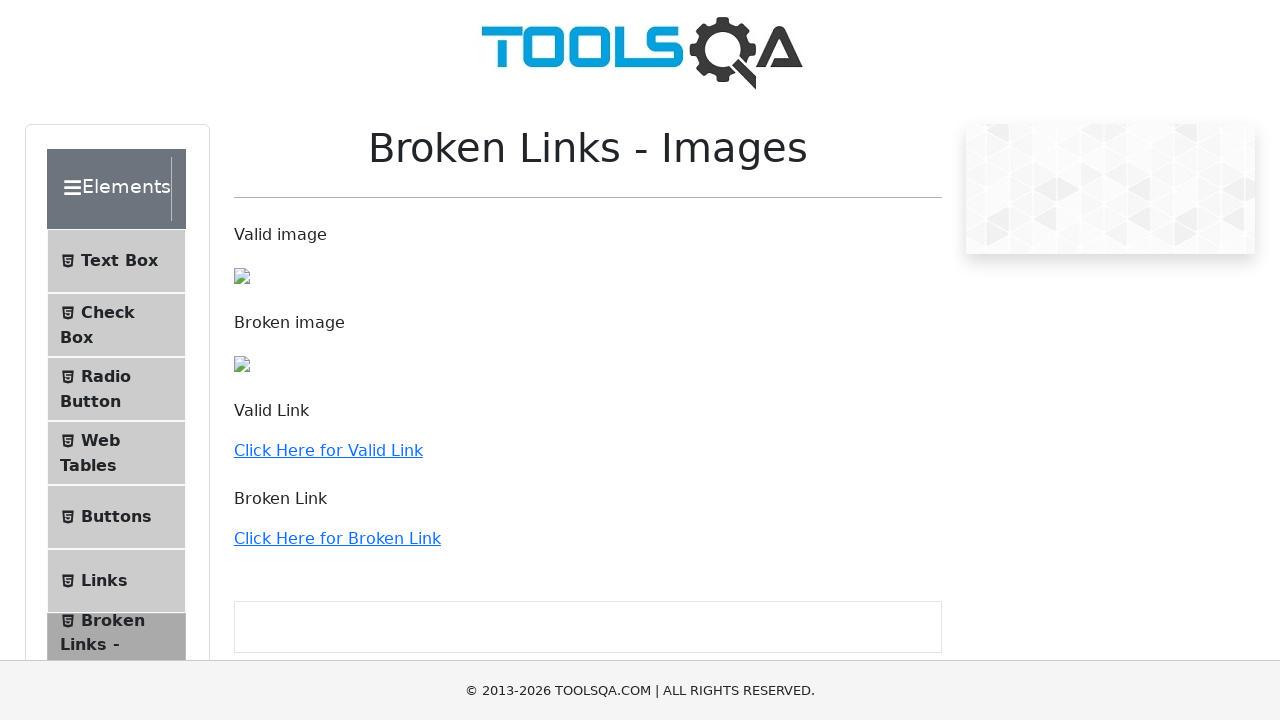

Located the valid link to https://demoqa.com
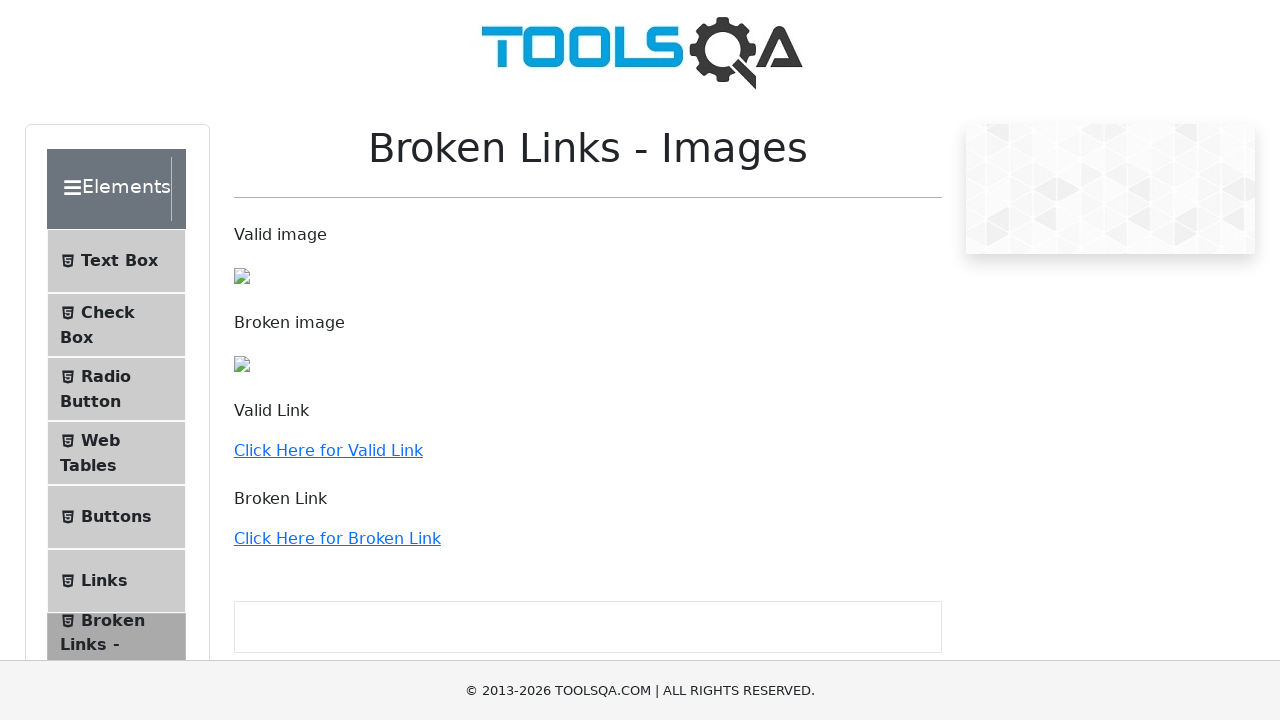

Scrolled valid link into view
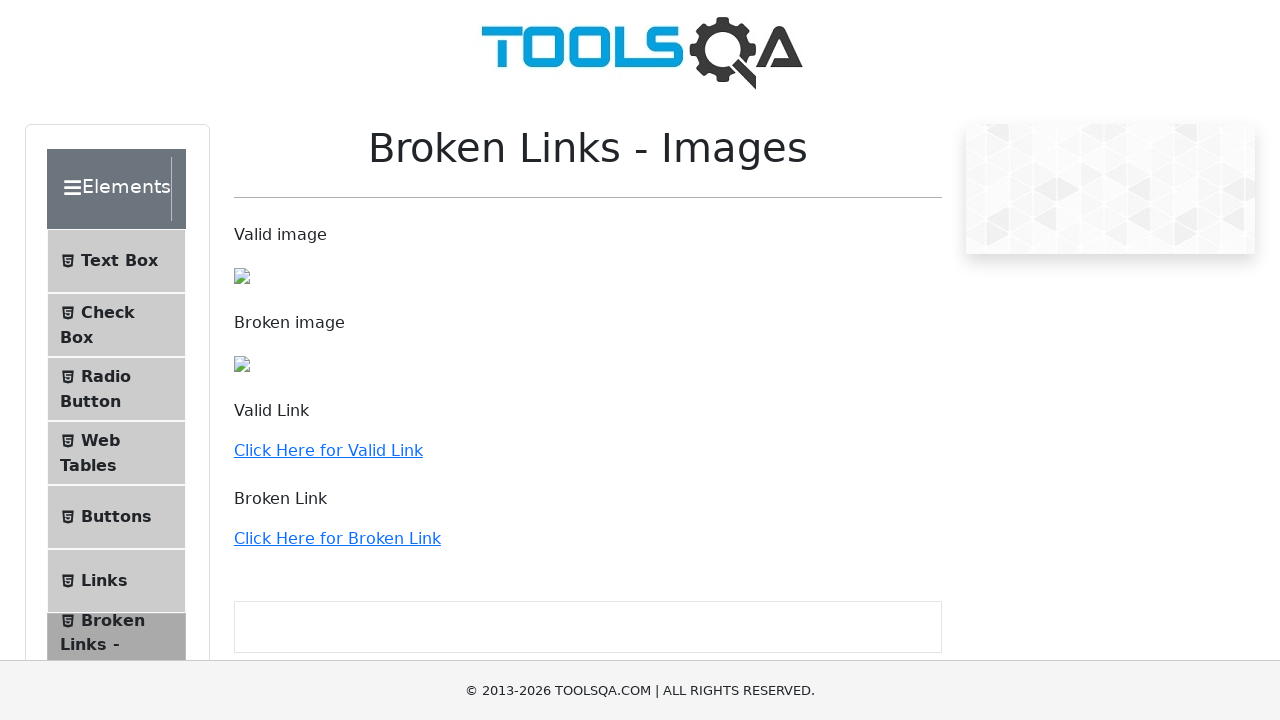

Clicked on the valid link at (640, 50) on a[href='https://demoqa.com']
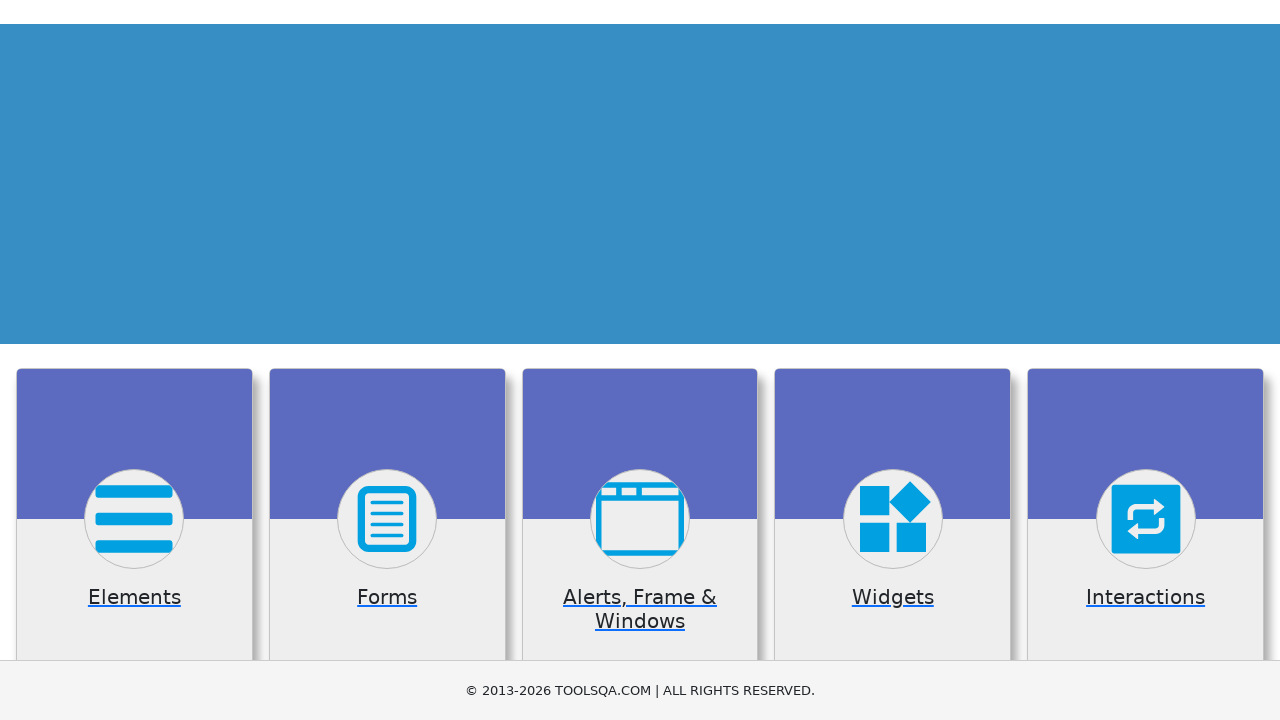

Verified navigation to home page at https://demoqa.com/
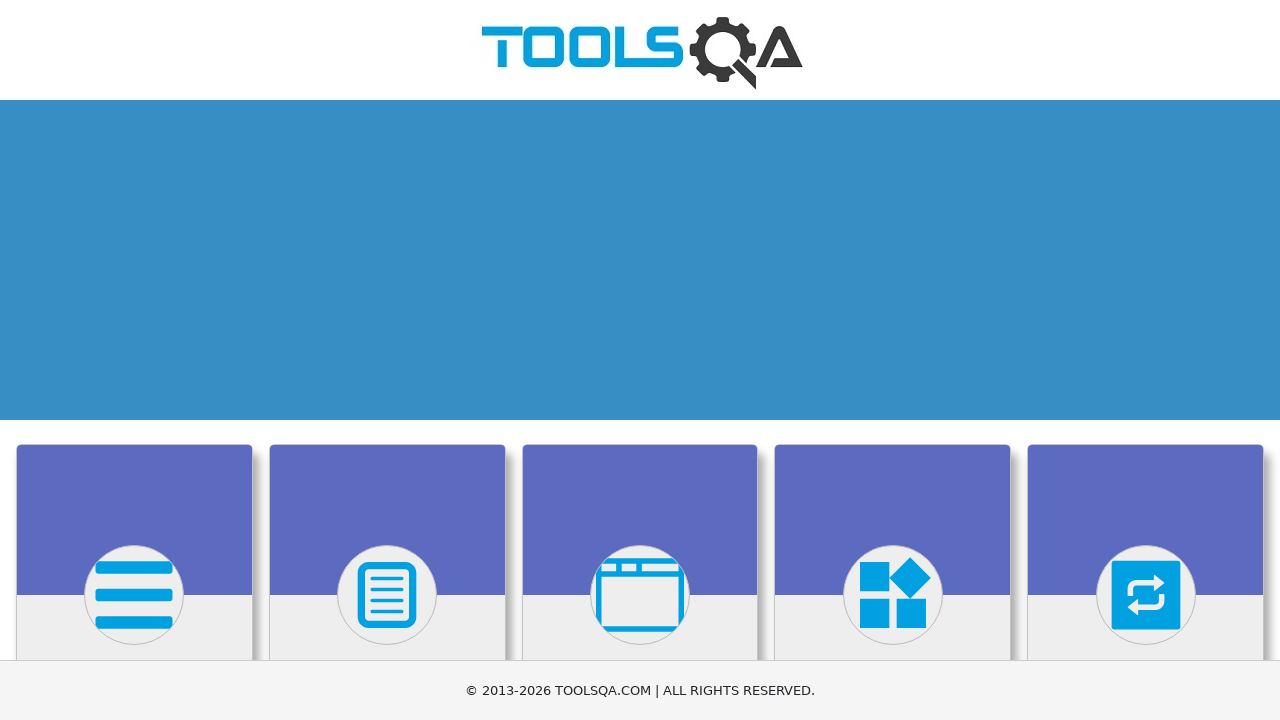

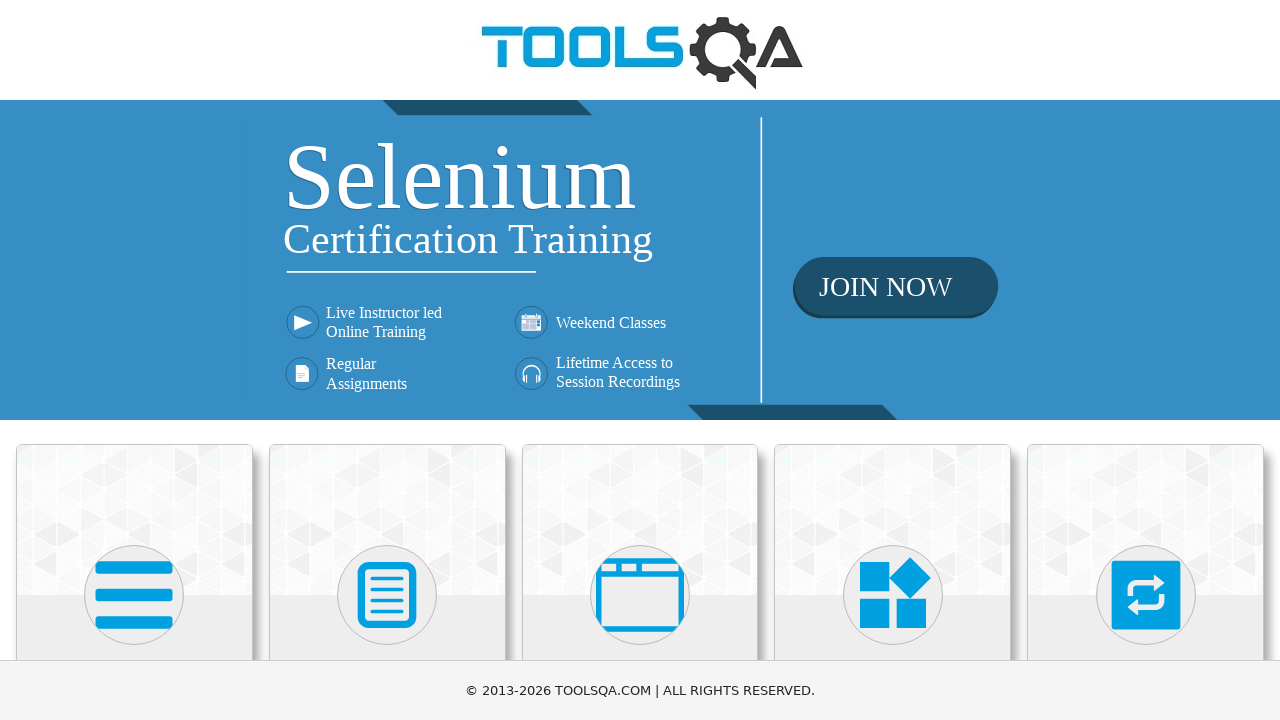